Tests clicking a fake alert button and closing it by clicking OK

Starting URL: https://testpages.eviltester.com/styled/alerts/fake-alert-test.html

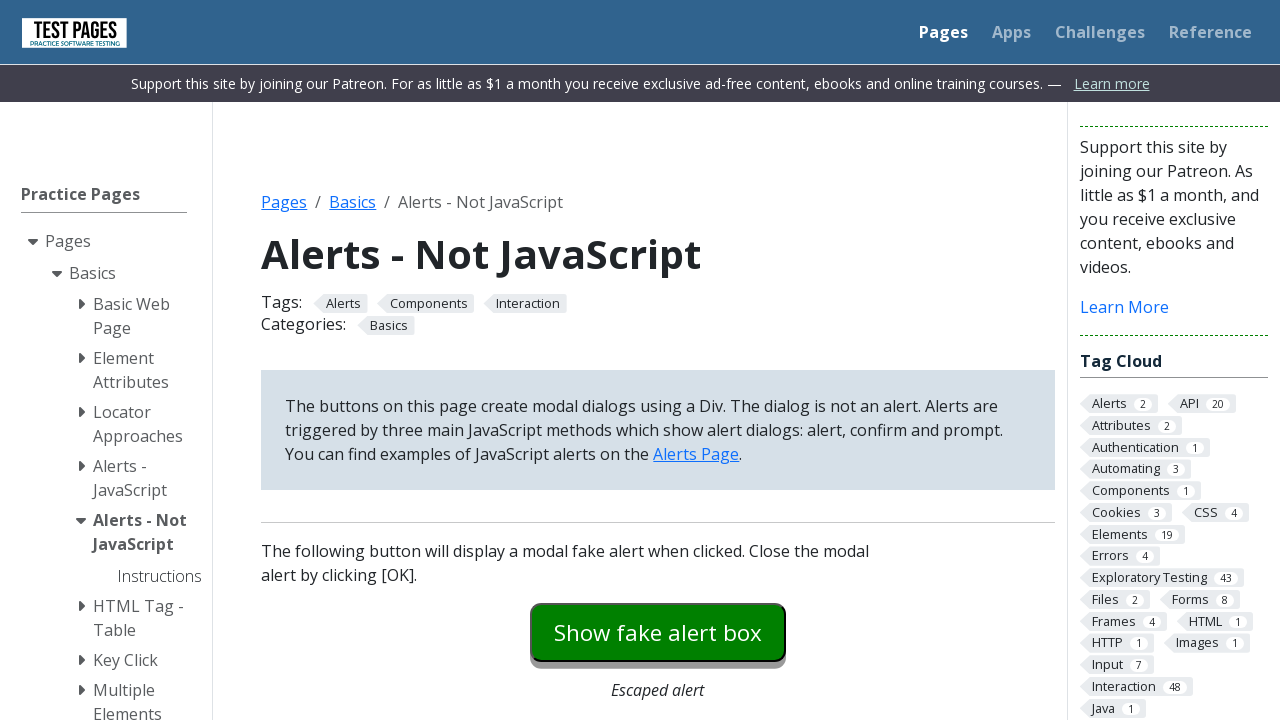

Clicked the fake alert button at (658, 632) on #fakealert
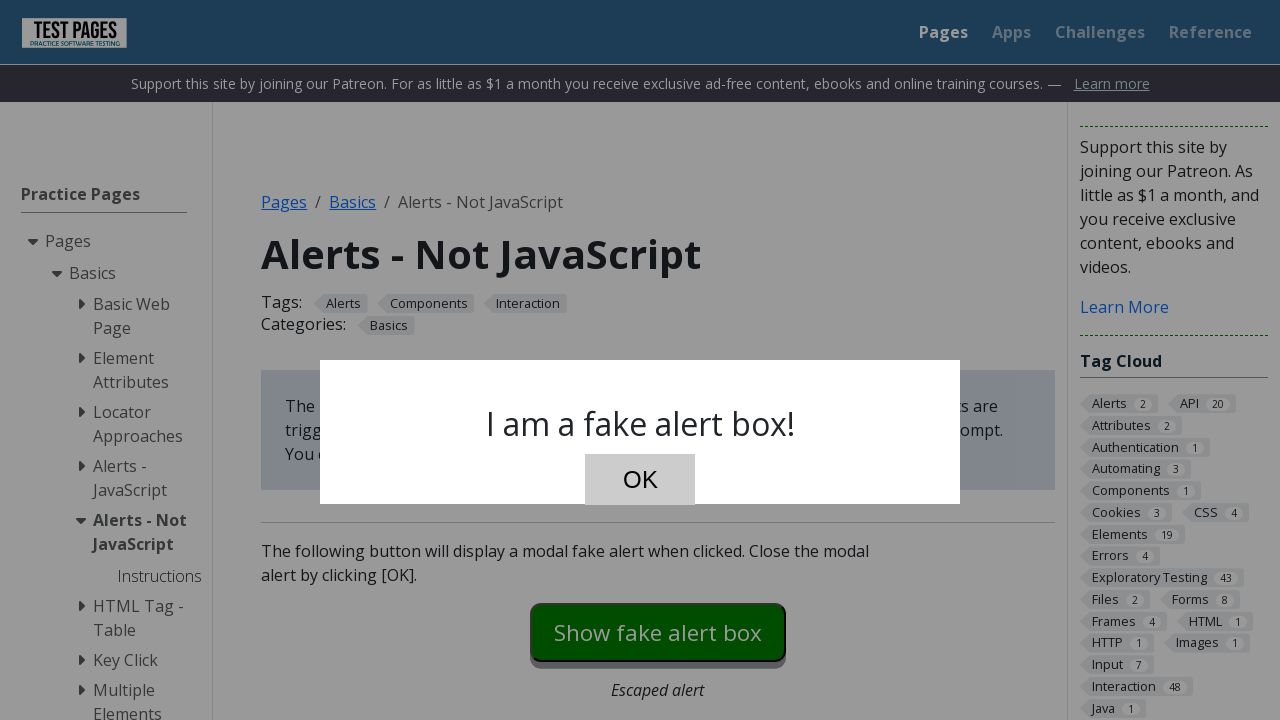

Fake alert dialog appeared and became visible
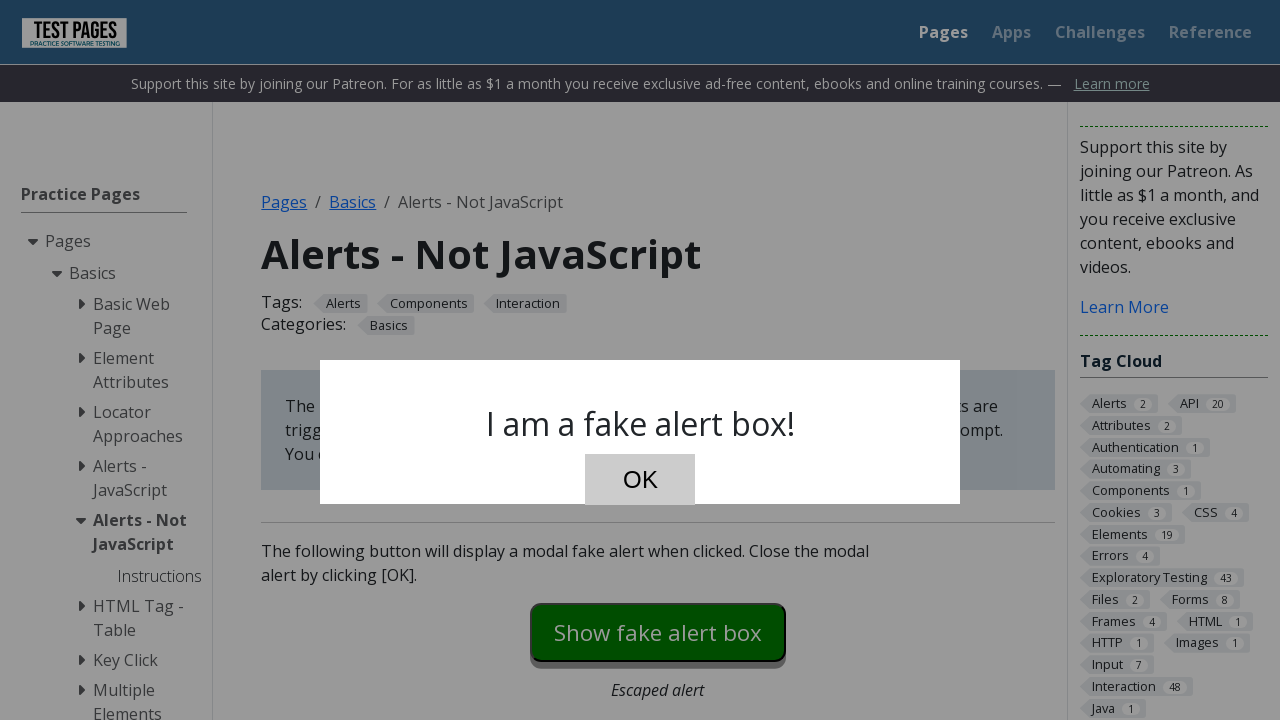

Clicked the OK button to close the fake alert at (640, 480) on #dialog-ok
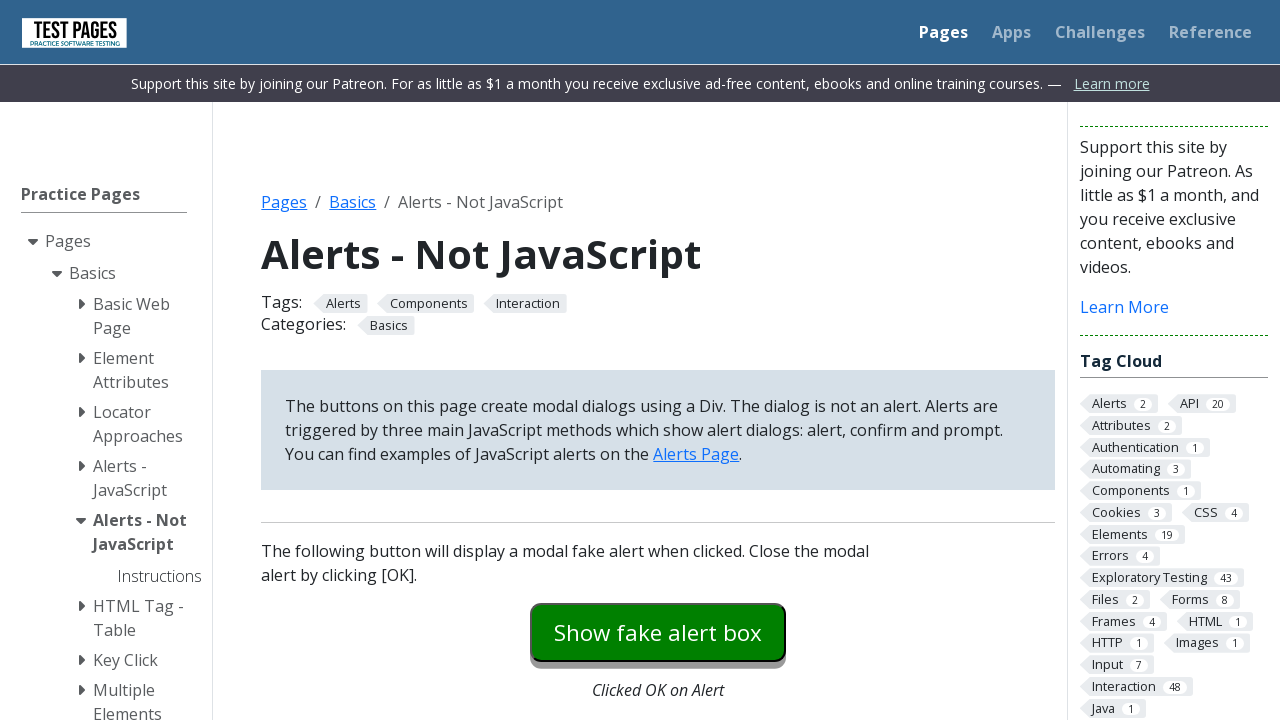

Fake alert dialog closed and is no longer visible
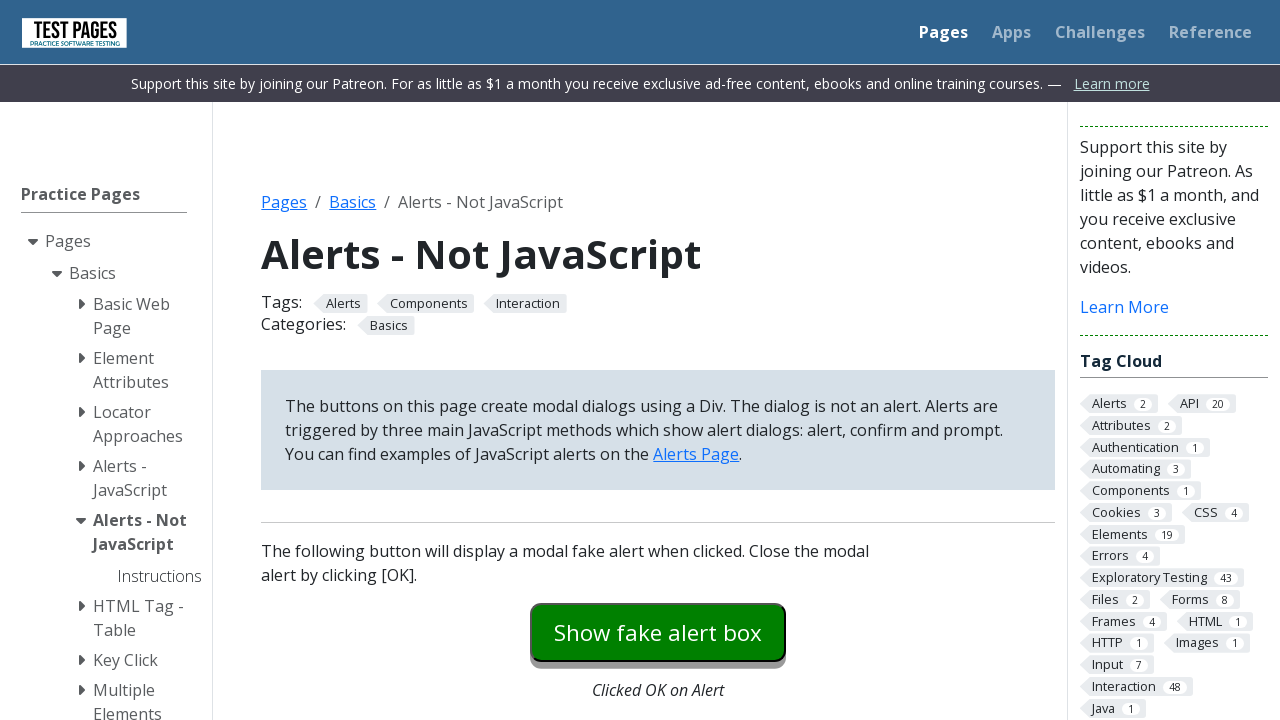

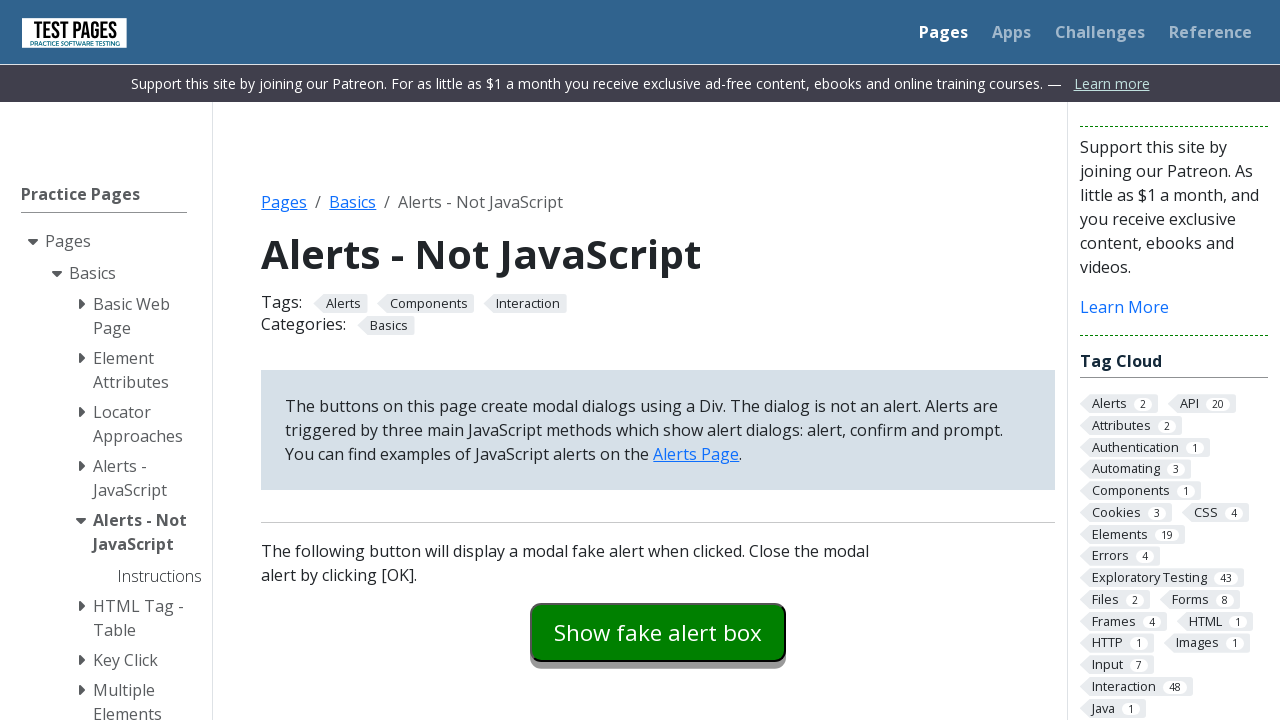